Tests clicking a button with a dynamic ID that changes on each page load

Starting URL: http://uitestingplayground.com/

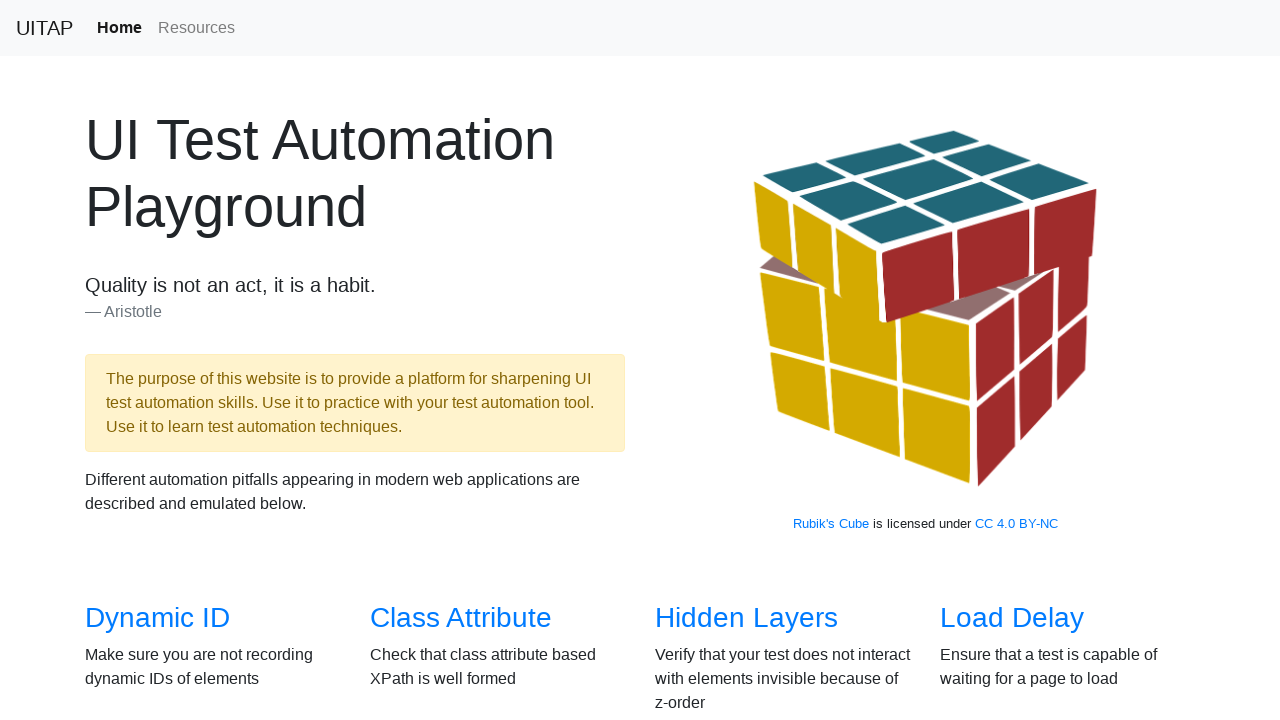

Clicked on Dynamic ID link at (158, 618) on internal:role=link[name="Dynamic ID"i]
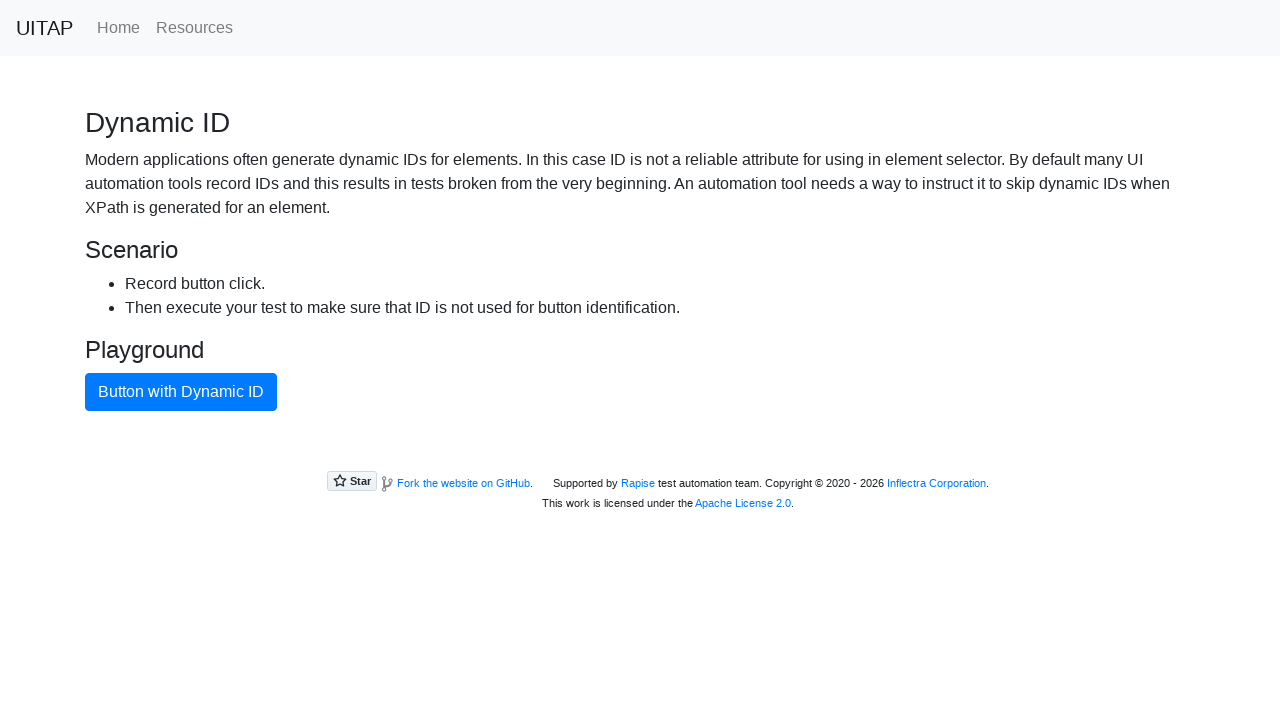

Located button with dynamic ID
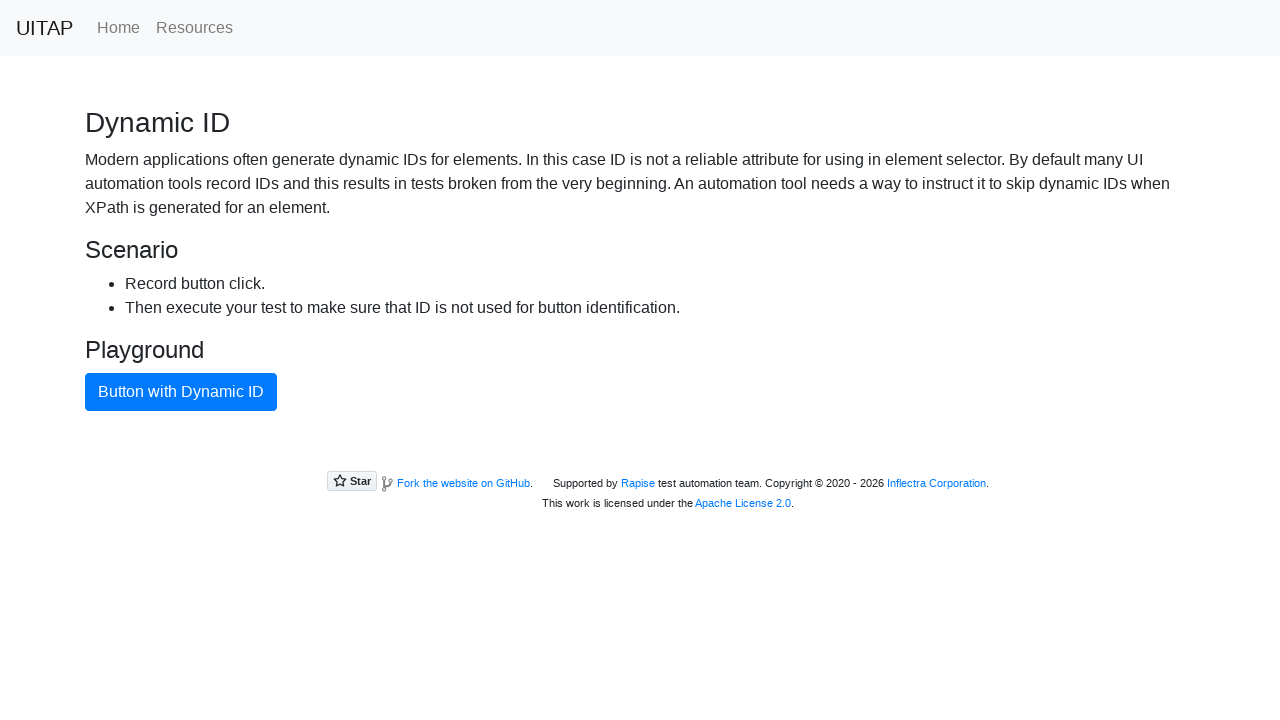

Clicked button with dynamic ID at (181, 392) on internal:role=button[name="Button with Dynamic ID"i]
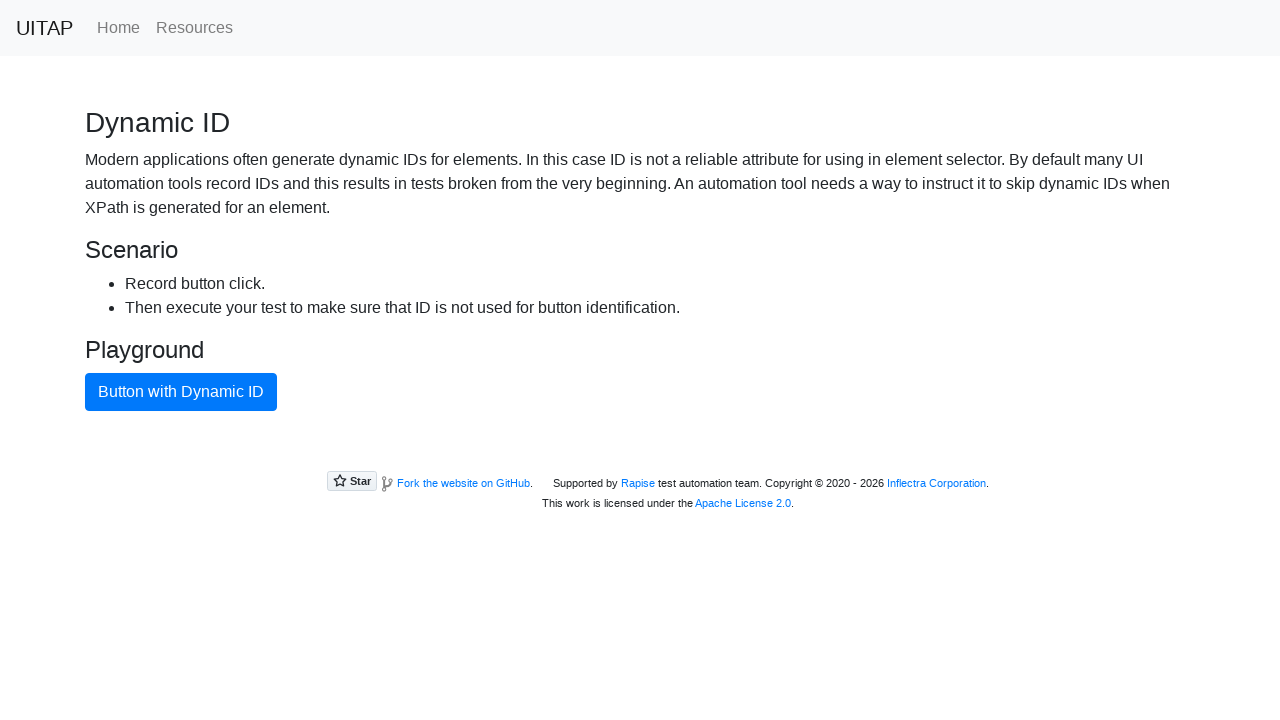

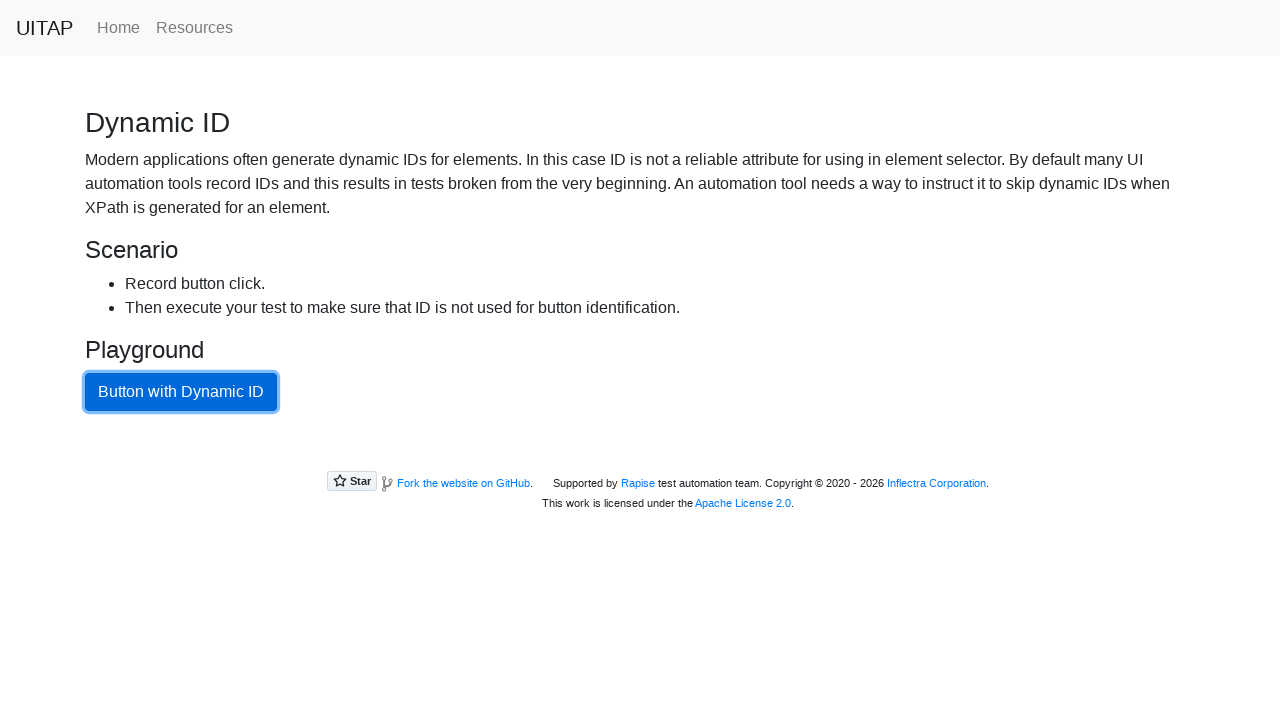